Navigates to a table page on leafground.com, then scrolls to the bottom of the page to verify page content and scrolling behavior.

Starting URL: https://leafground.com/table.xhtml

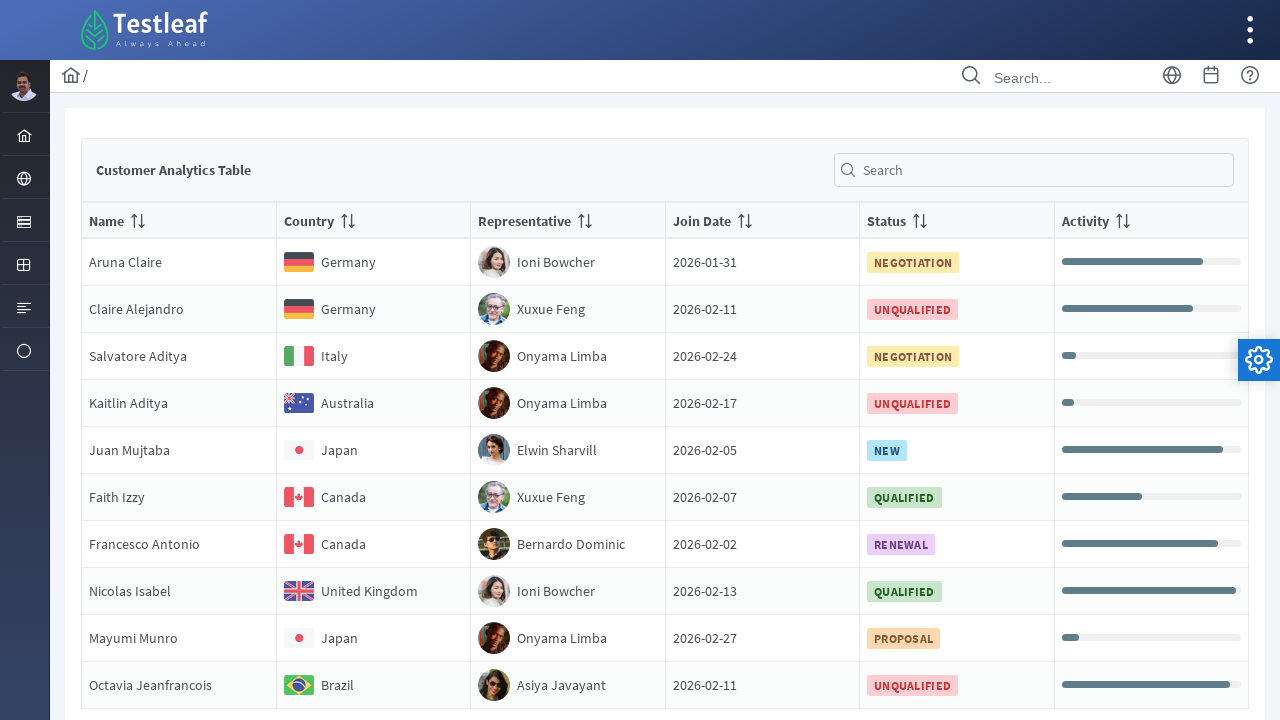

Waited for page to load (domcontentloaded)
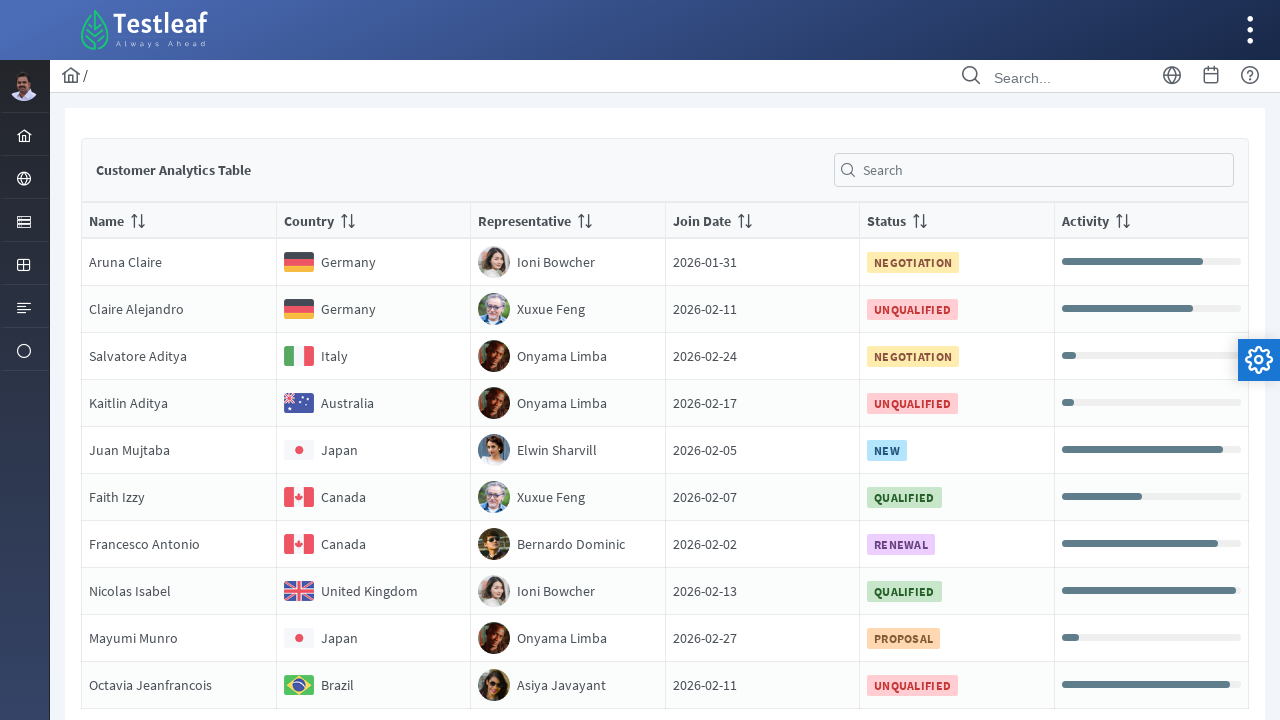

Scrolled to the bottom of the page
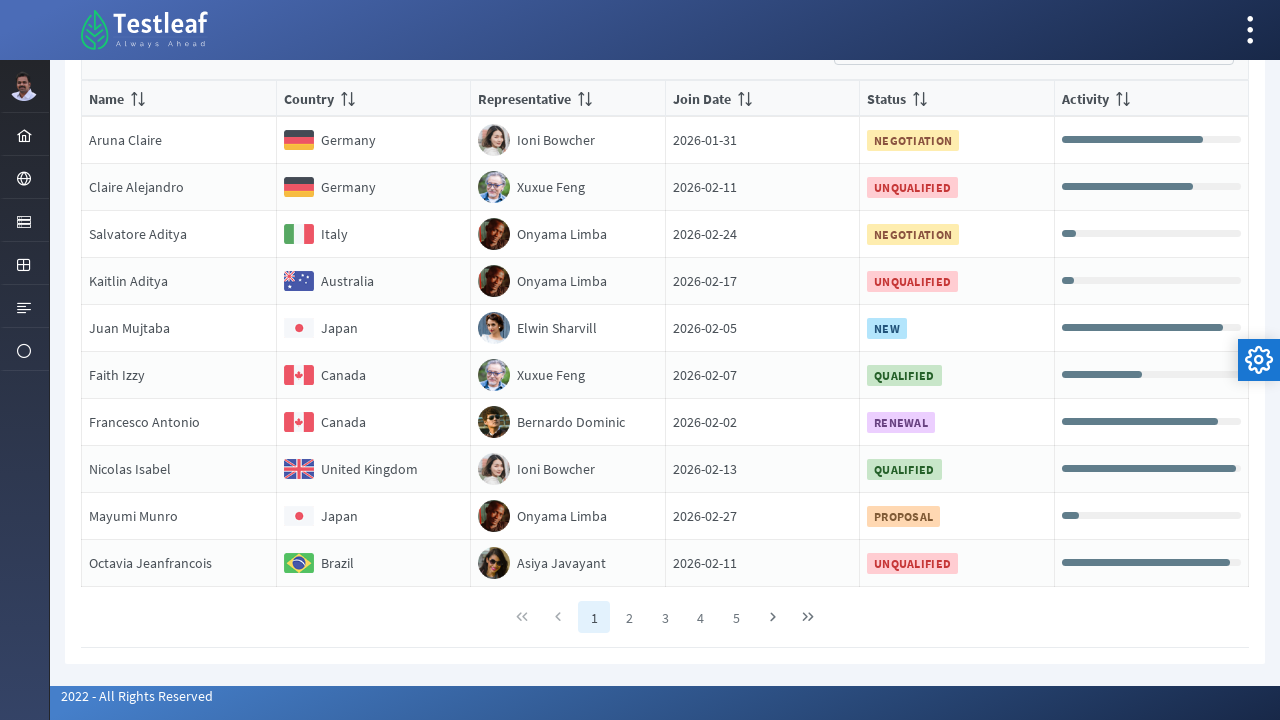

Waited 500ms for lazy-loaded content to load
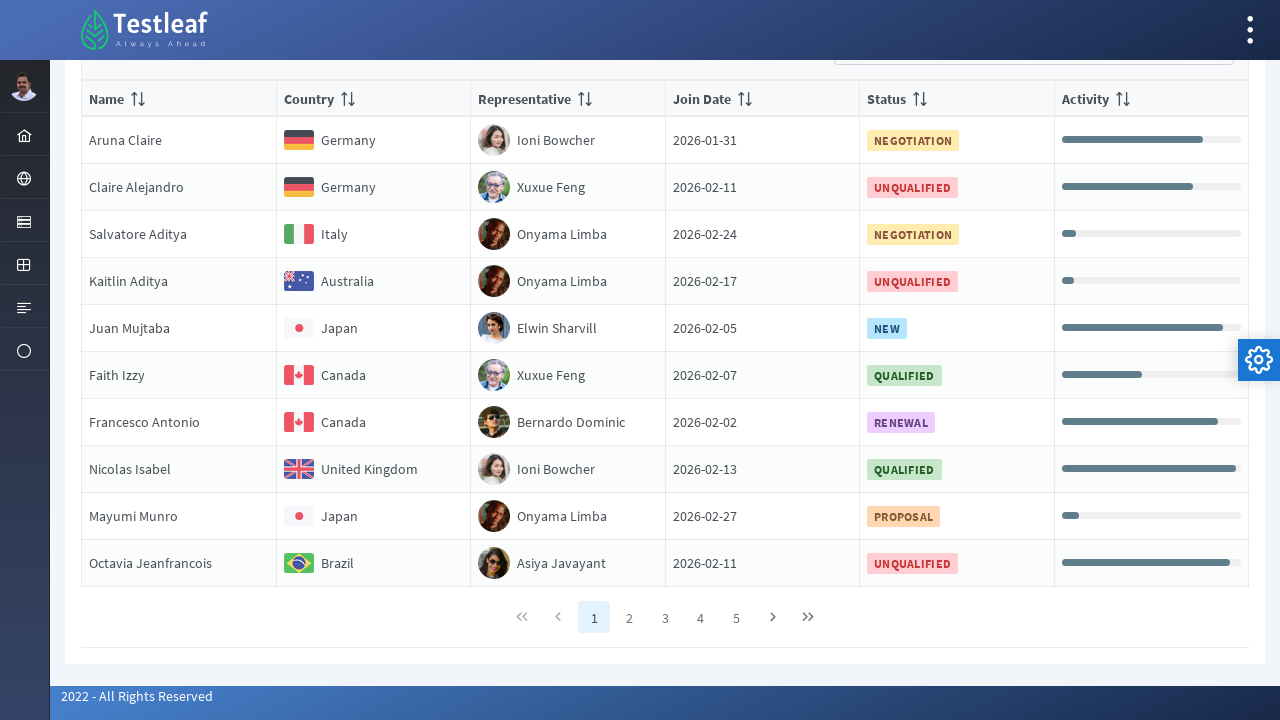

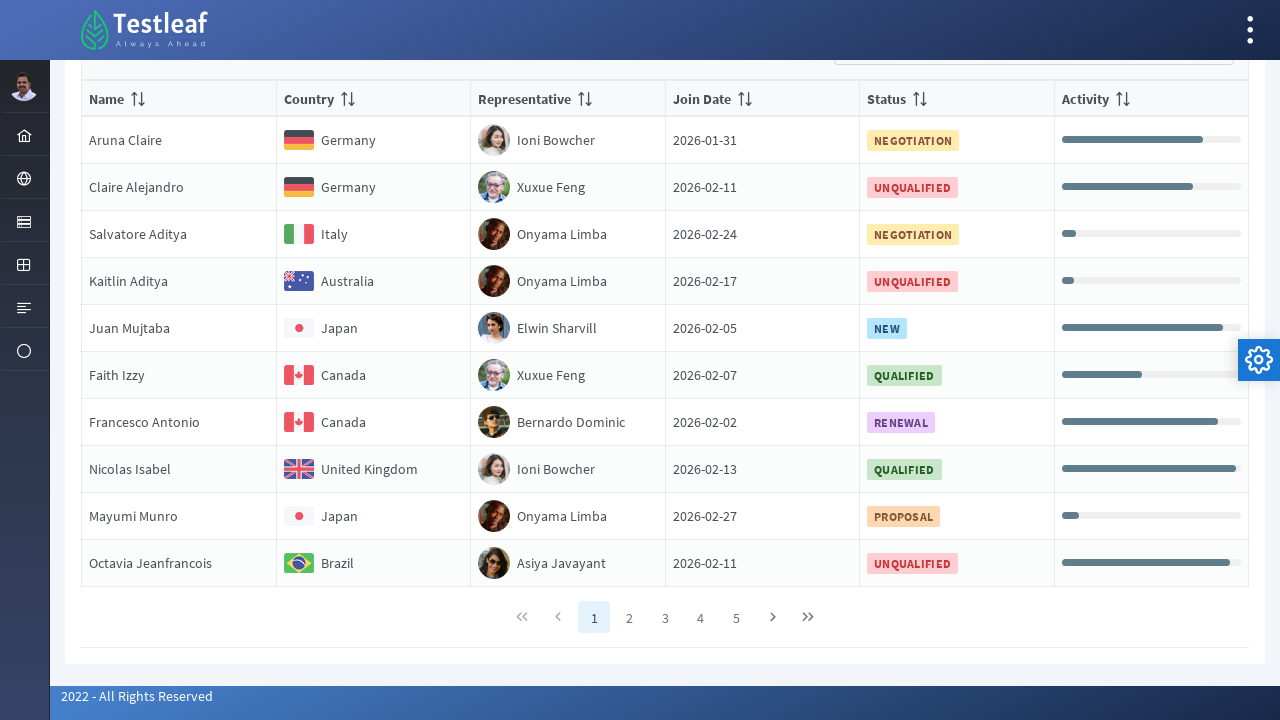